Tests an e-commerce site's search functionality and add-to-cart feature by searching for products containing "ca", verifying the filtered results, and adding specific items to the cart

Starting URL: https://www.rahulshettyacademy.com/seleniumPractise

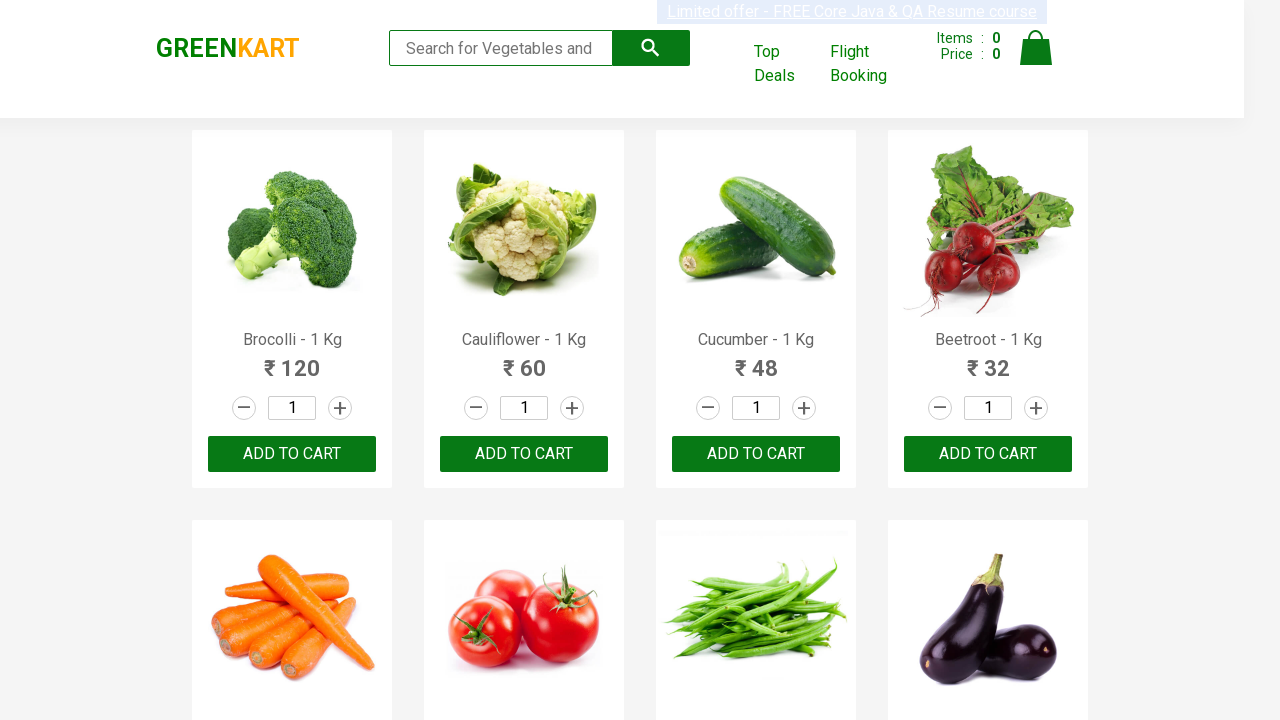

Filled search field with 'ca' to filter products on input.search-keyword
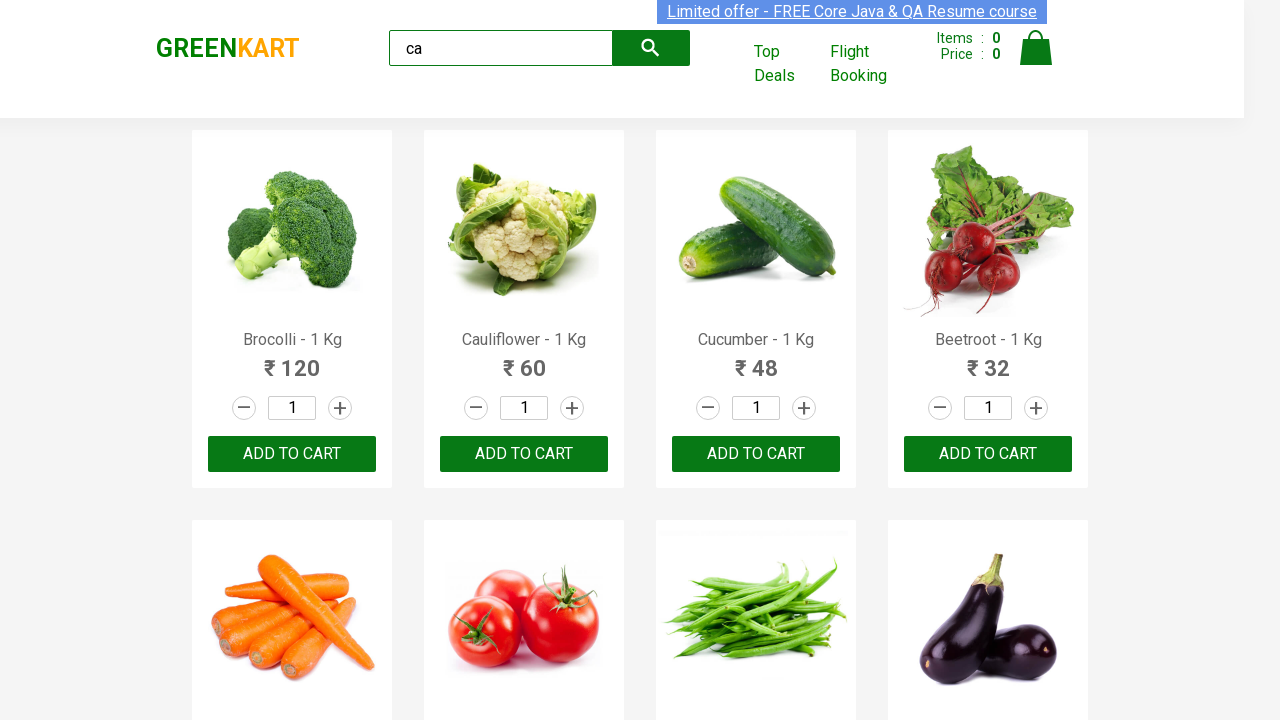

Waited for filtered products to be visible
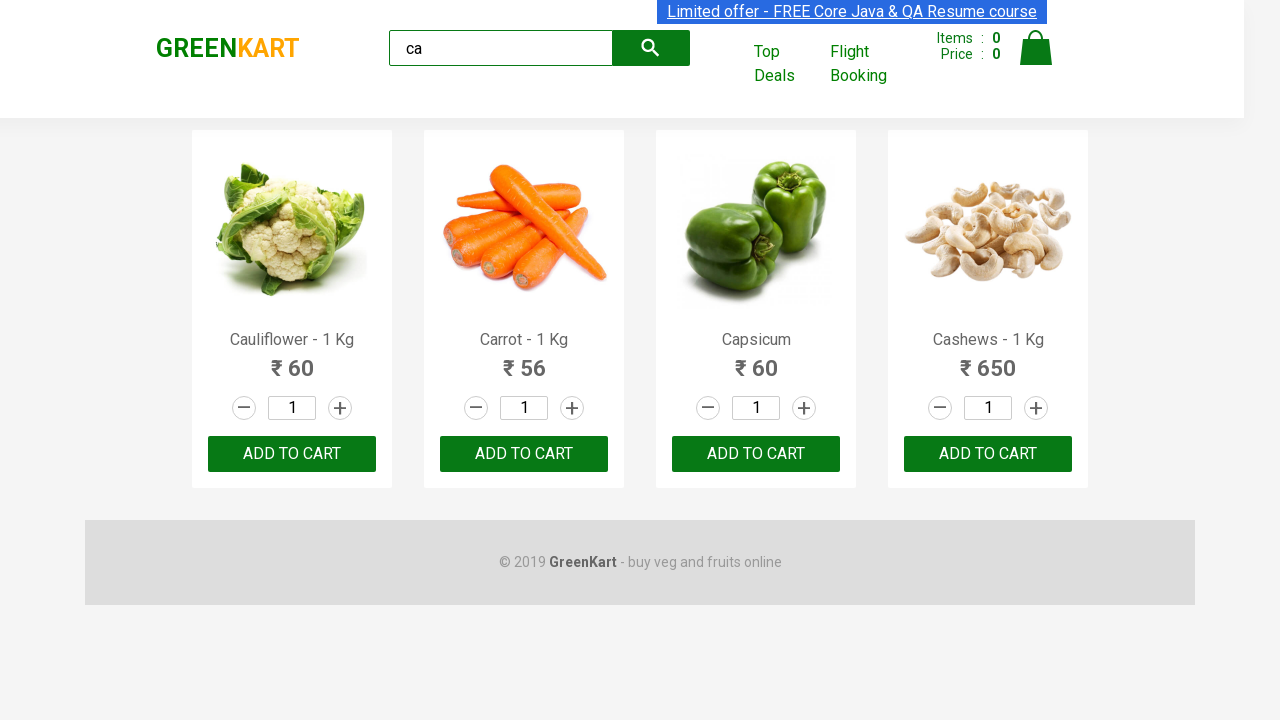

Clicked add to cart button for Capsicum (3rd product) at (756, 454) on :nth-child(3) > .product-action > button
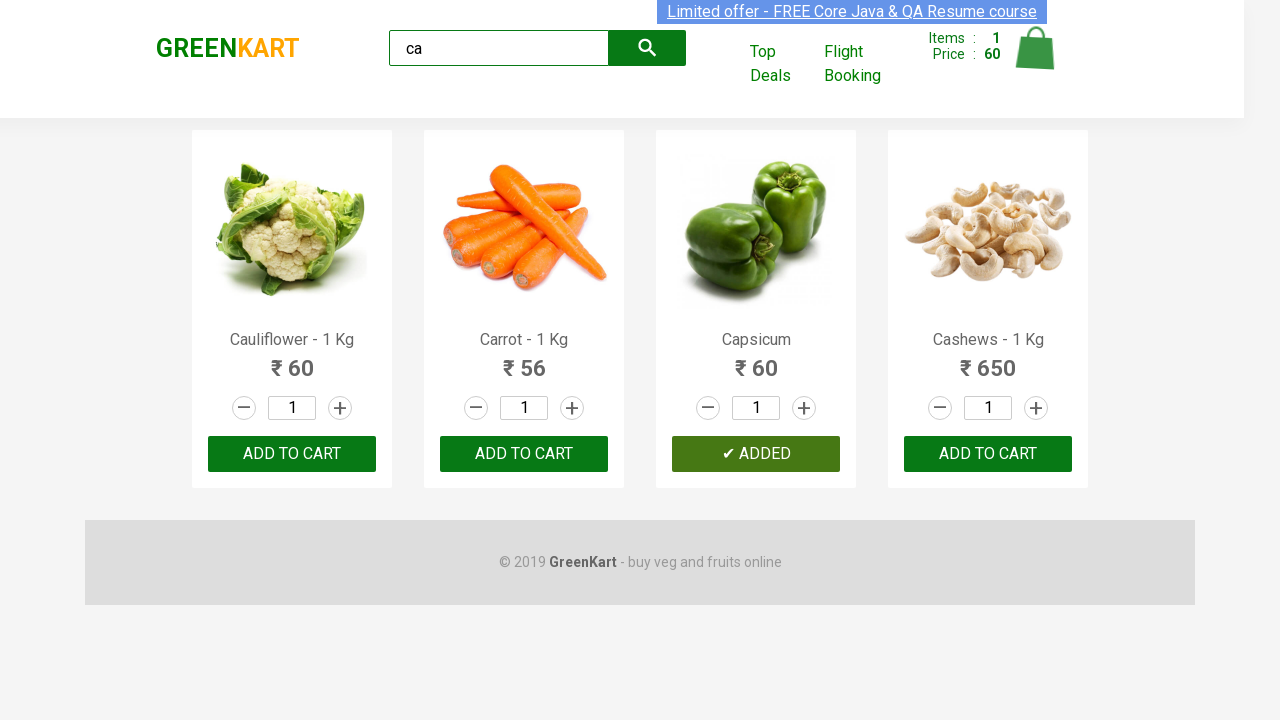

Retrieved list of all visible products
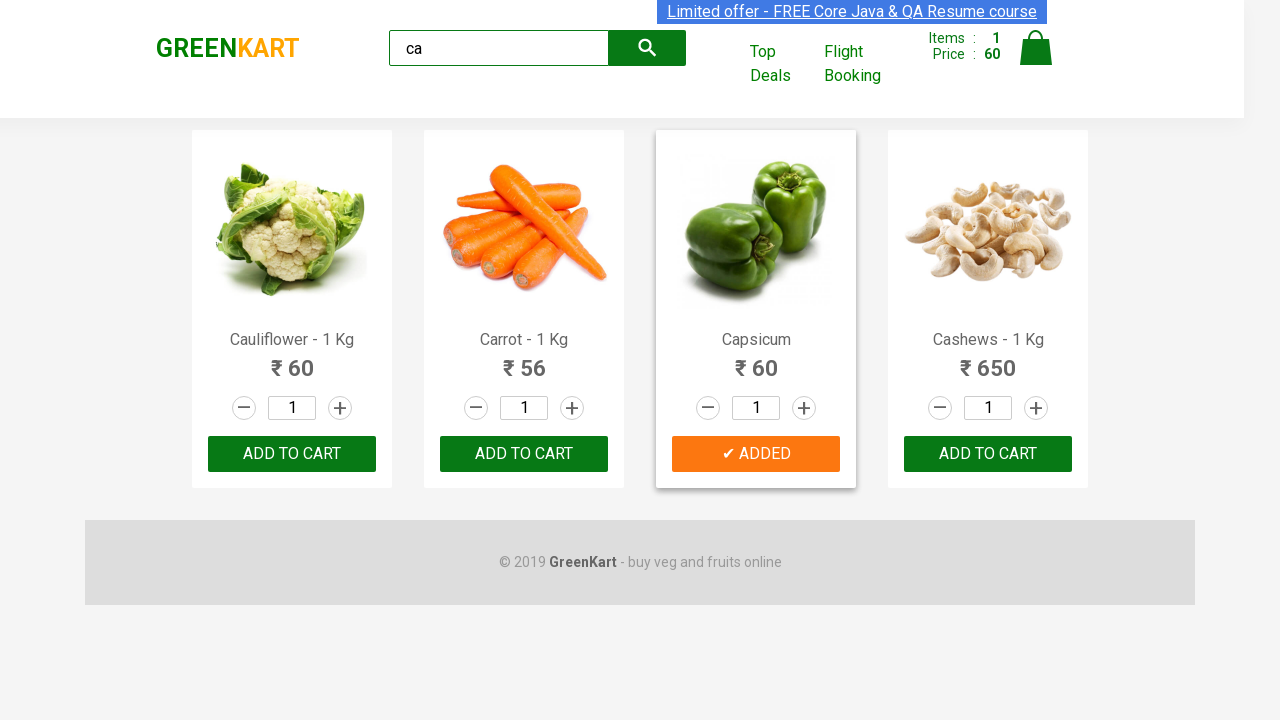

Found and clicked add to cart button for Cashews at (988, 454) on .products .product >> nth=3 >> button
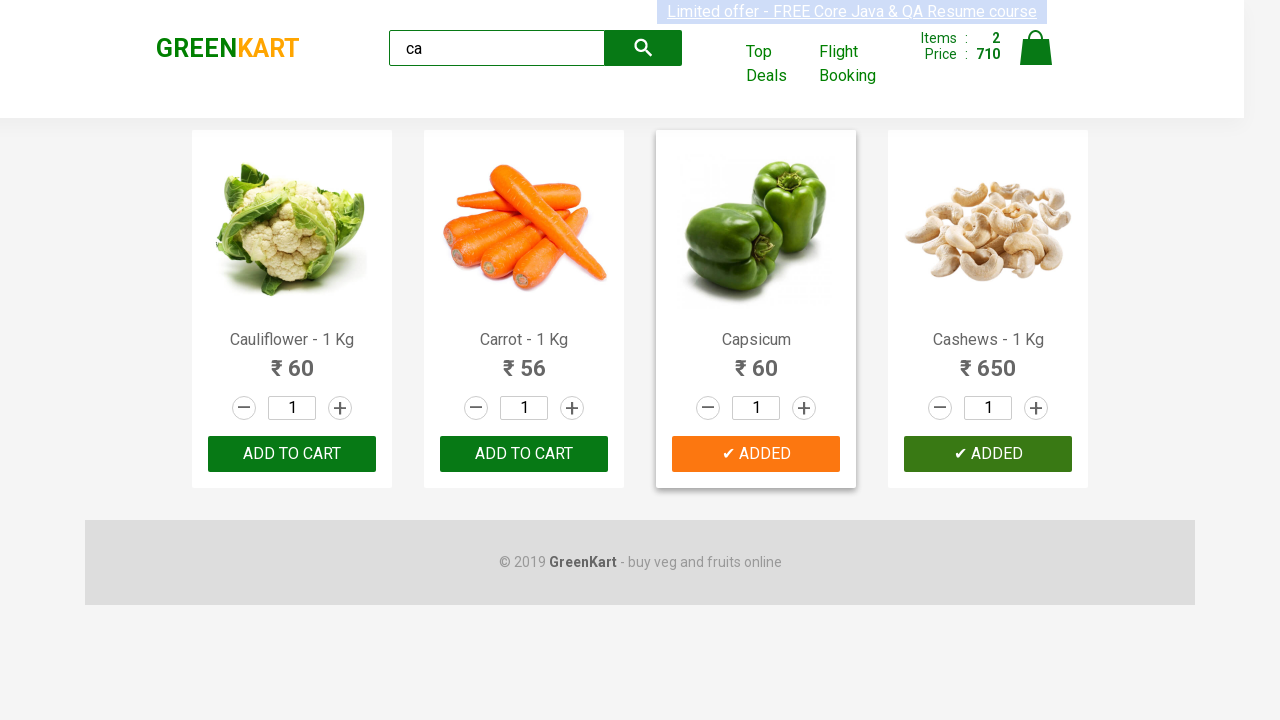

Verified brand logo text is 'GREENKART'
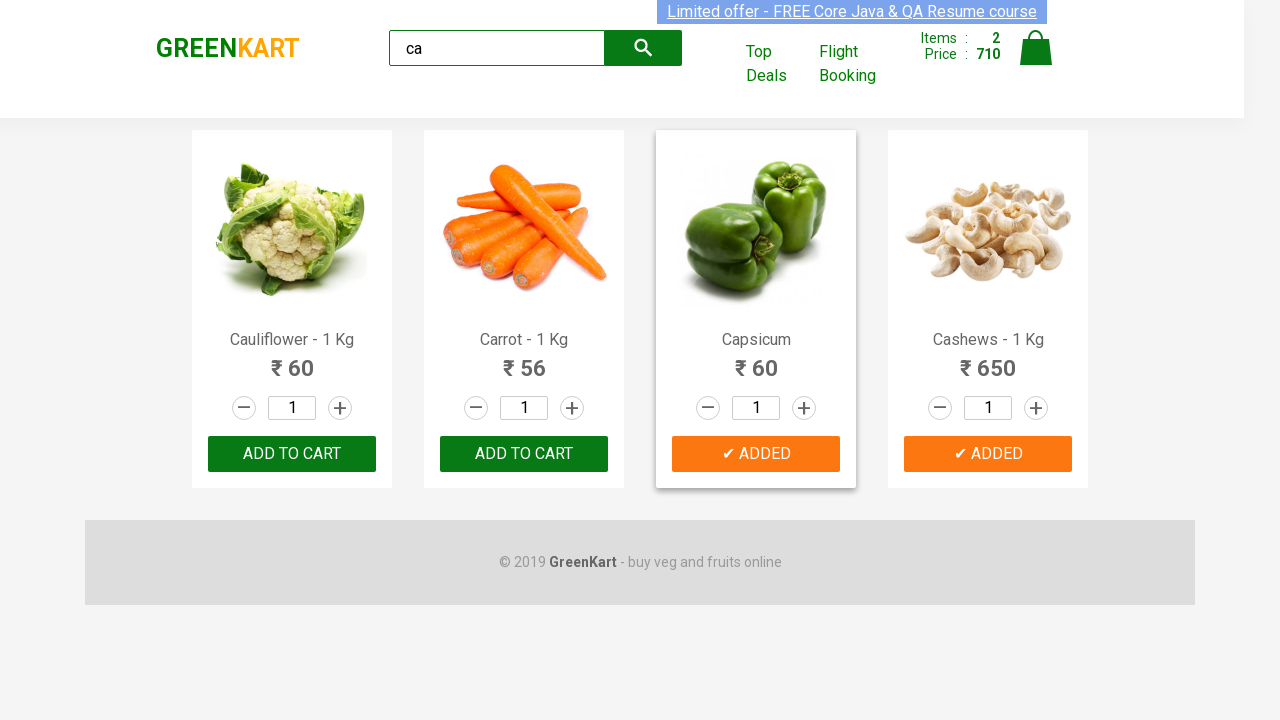

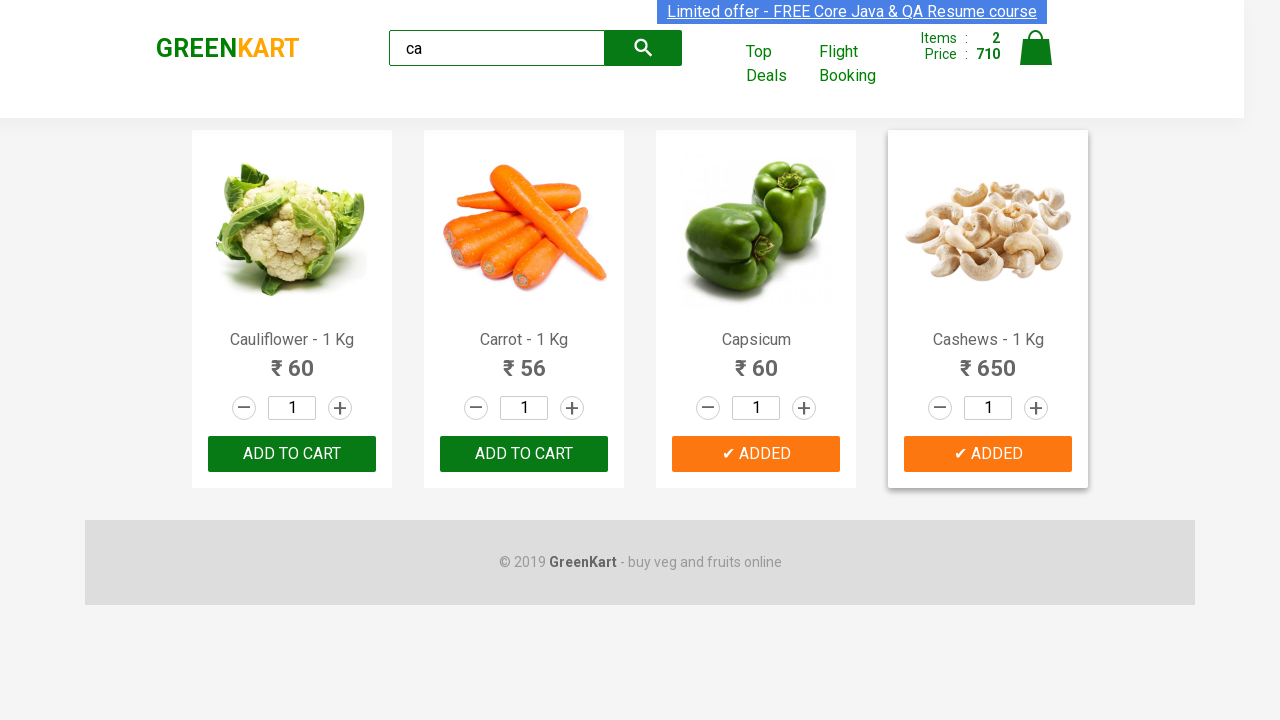